Tests dropdown selection functionality by checking if dropdowns support multiple selection and selecting appropriate options based on that condition

Starting URL: https://demoqa.com/select-menu

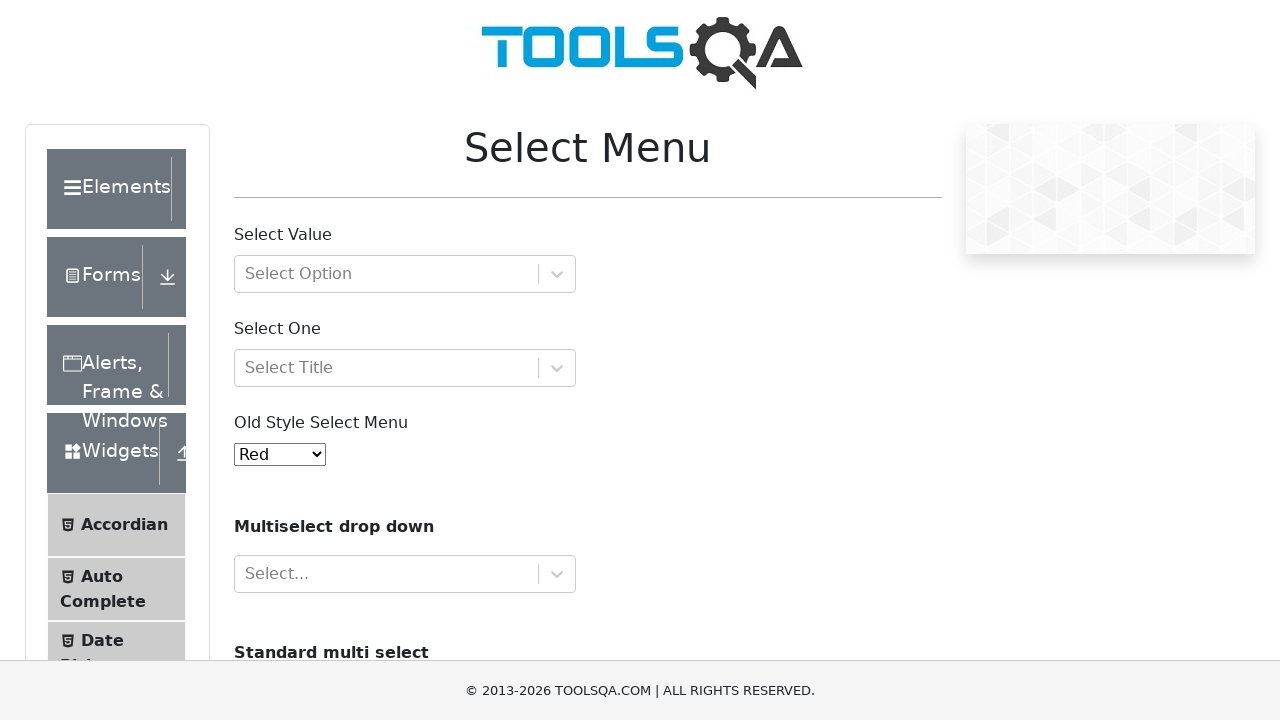

Located the cars dropdown element
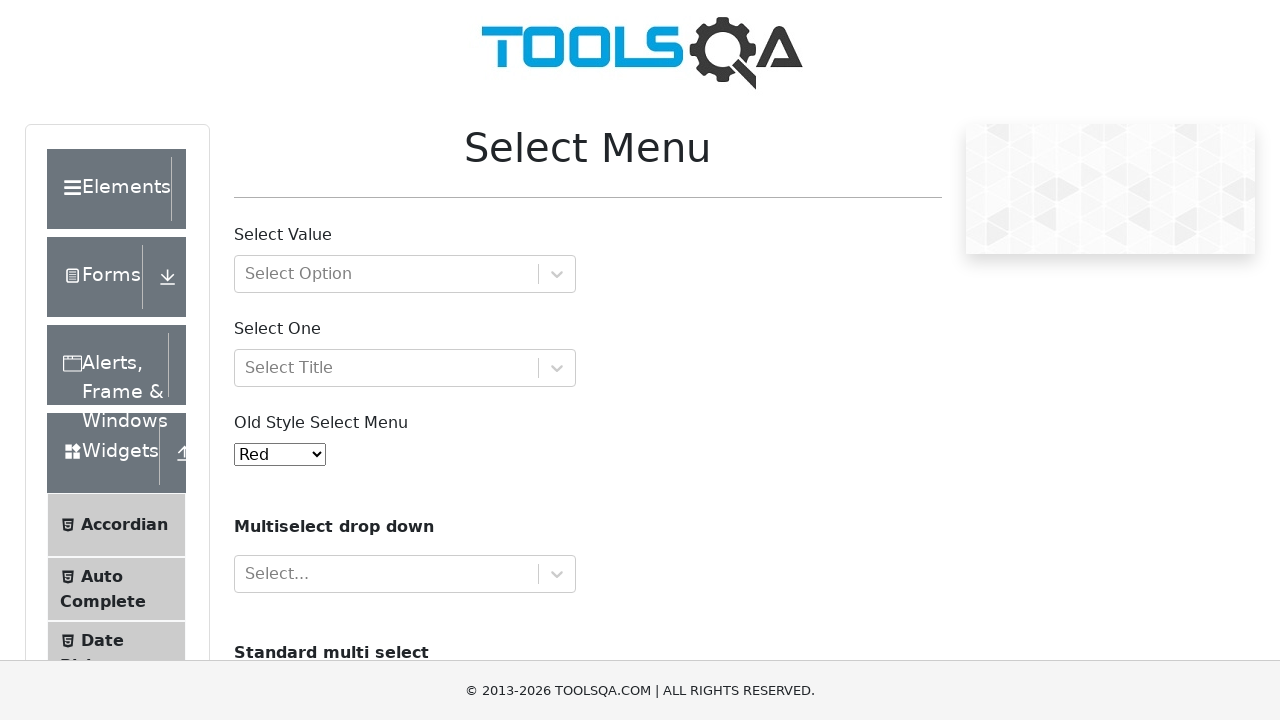

Evaluated if cars dropdown supports multiple selection
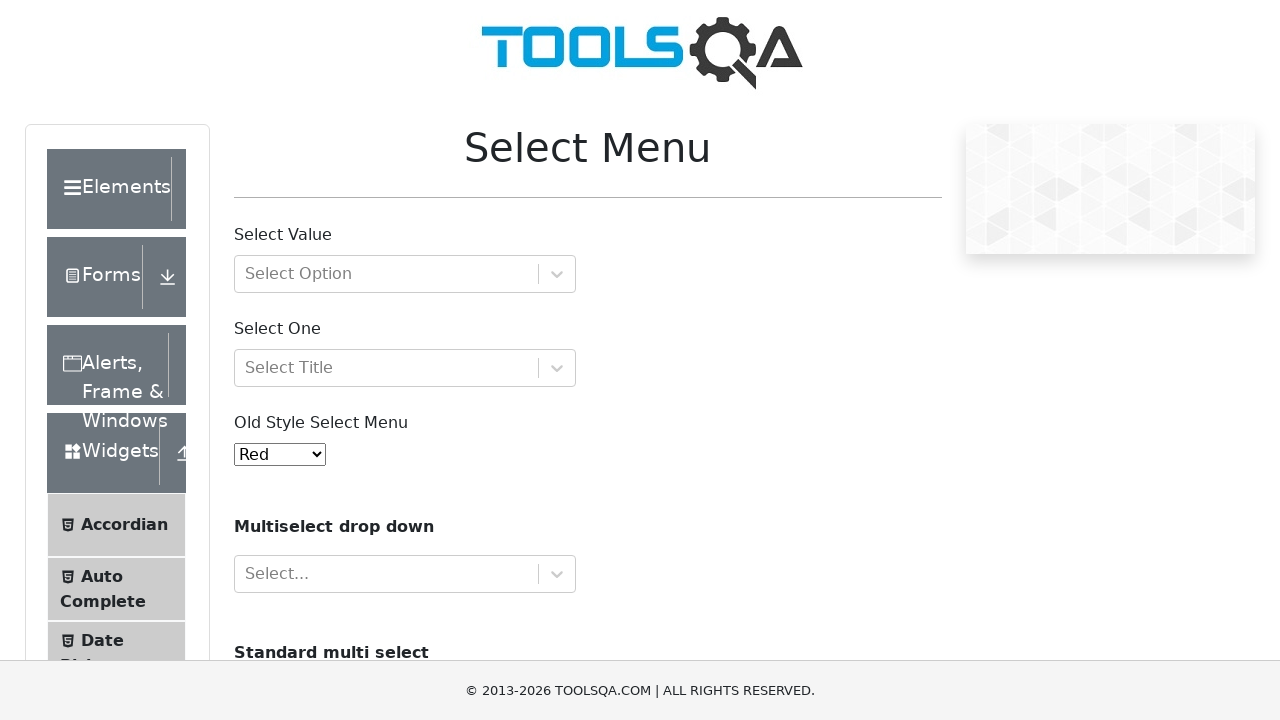

Selected first option (index 0) in cars dropdown on select[name='cars']
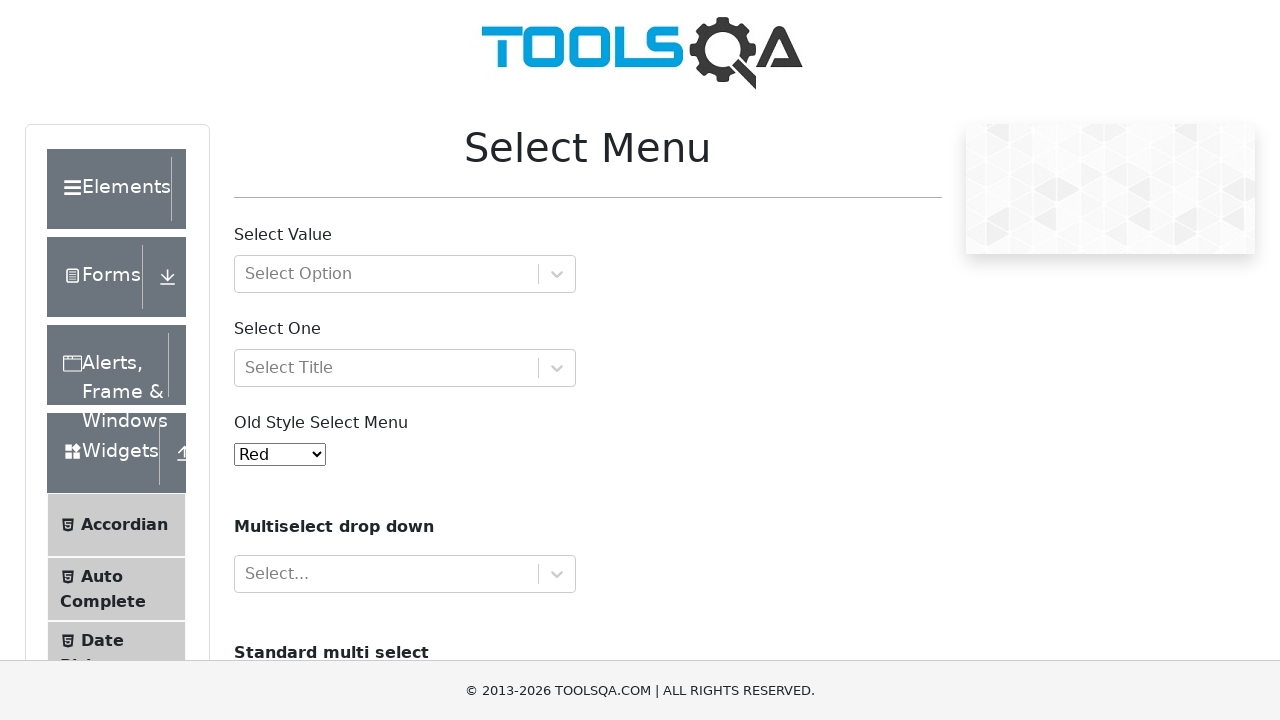

Selected 'Audi' option in cars dropdown on select[name='cars']
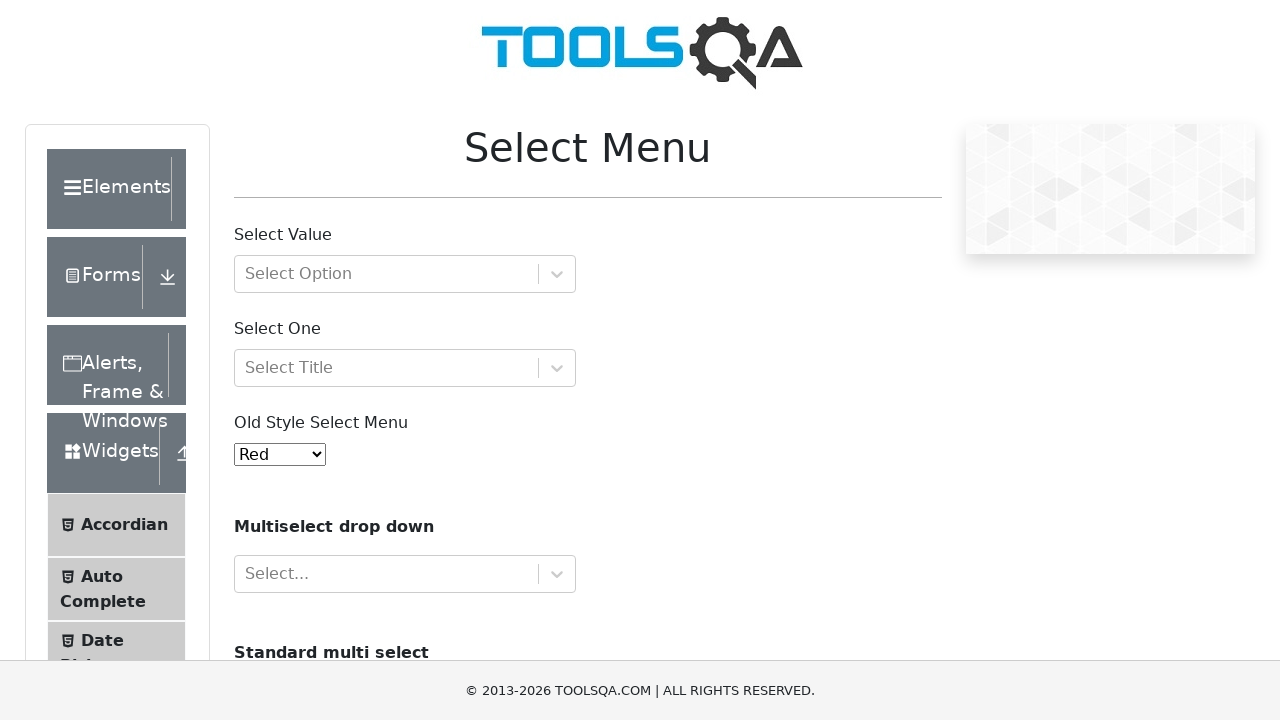

Located the oldSelectMenu dropdown element
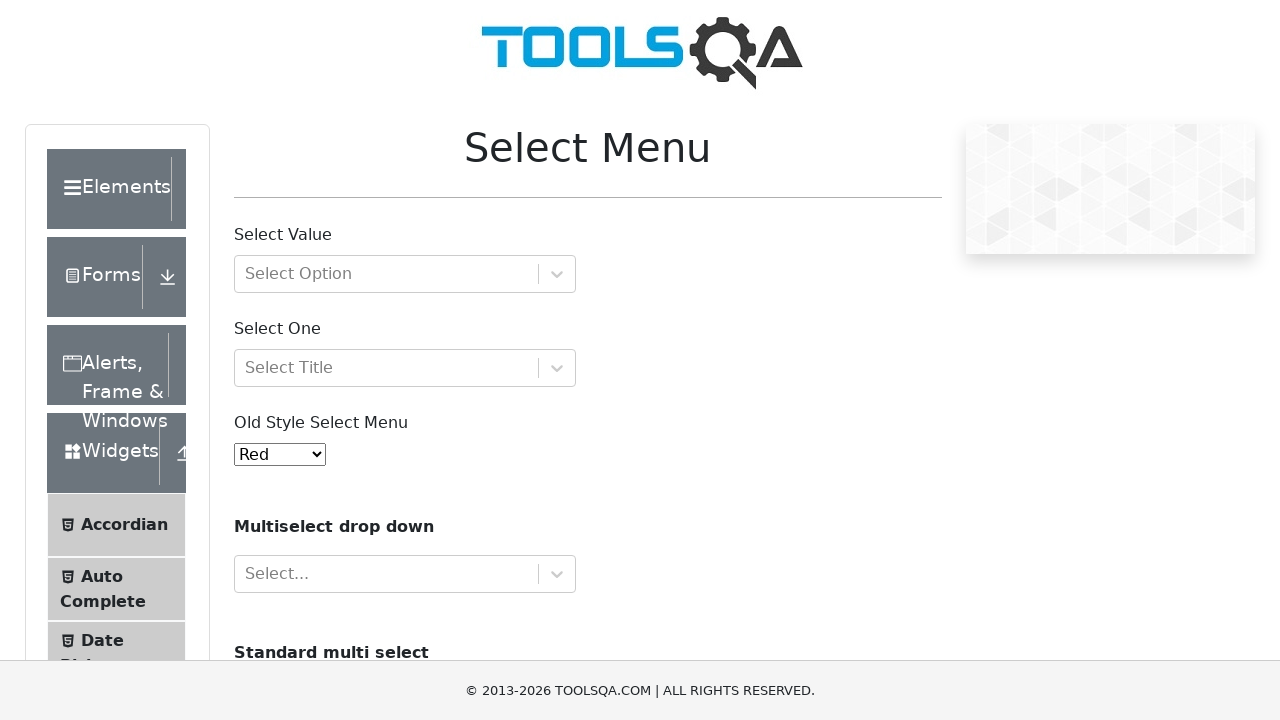

Evaluated if oldSelectMenu dropdown supports multiple selection
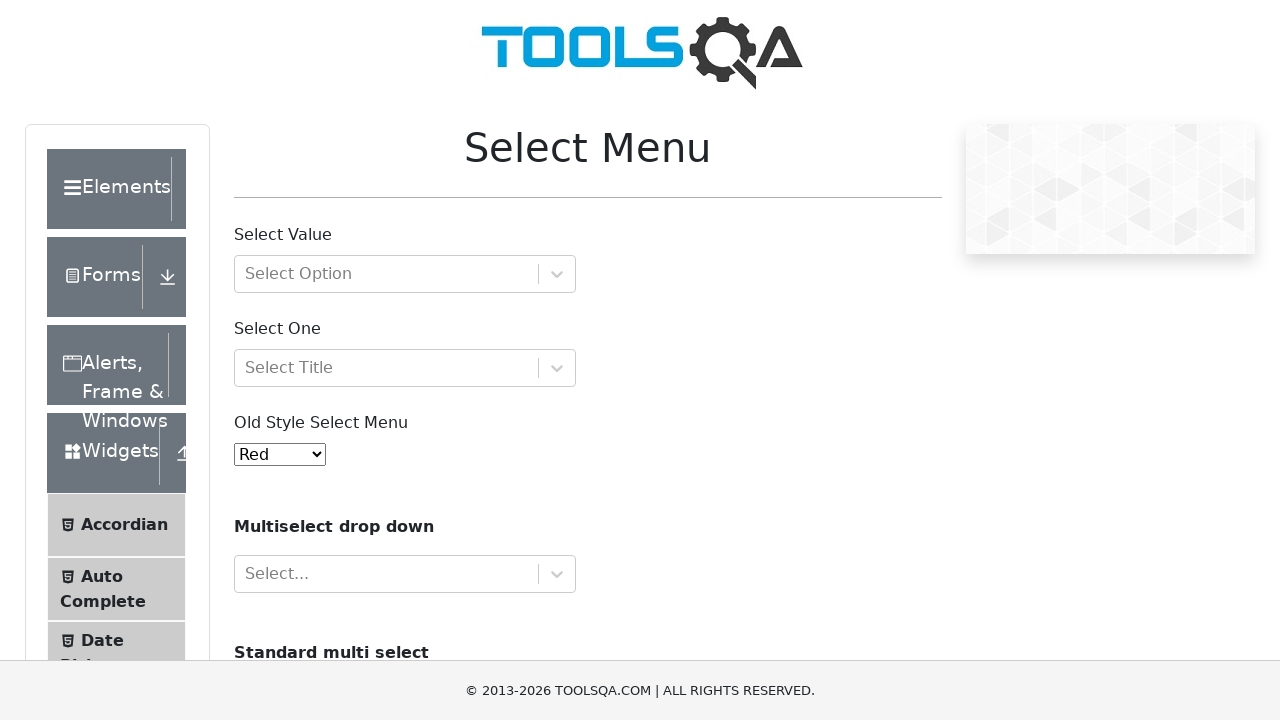

Selected option at index 9 in oldSelectMenu dropdown (single select mode) on select#oldSelectMenu
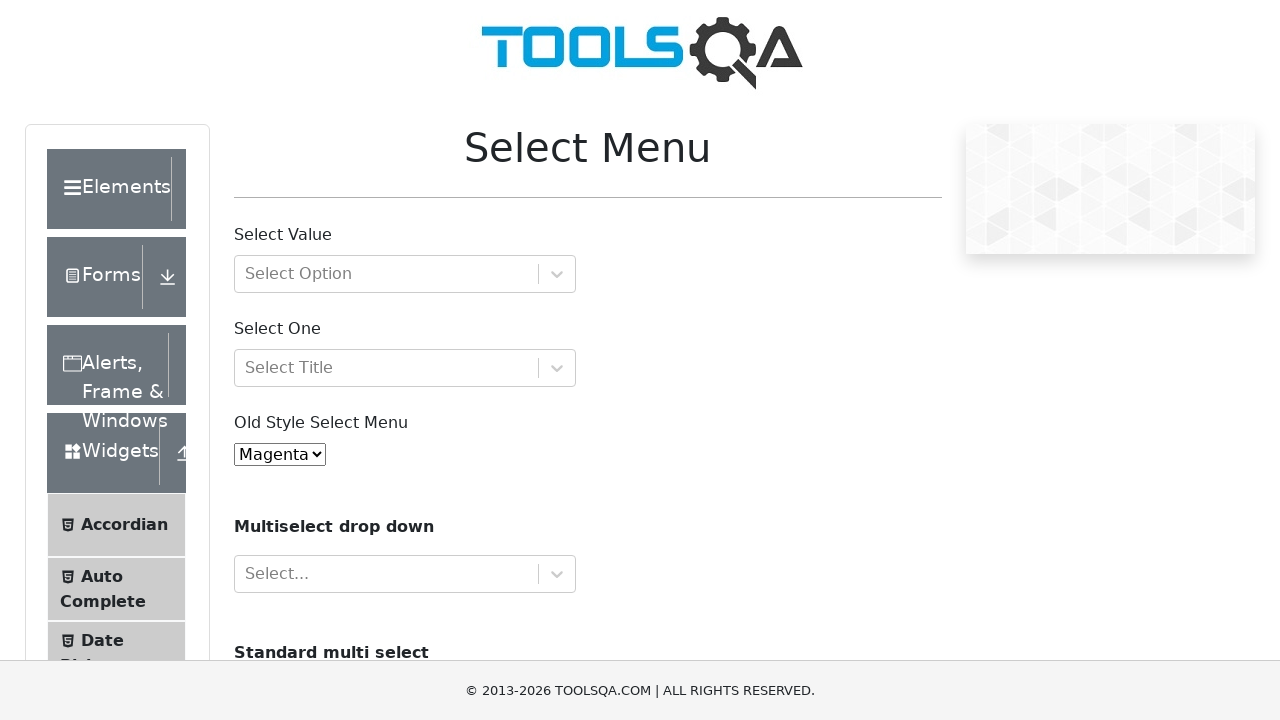

Retrieved selected option text: 'Magenta'
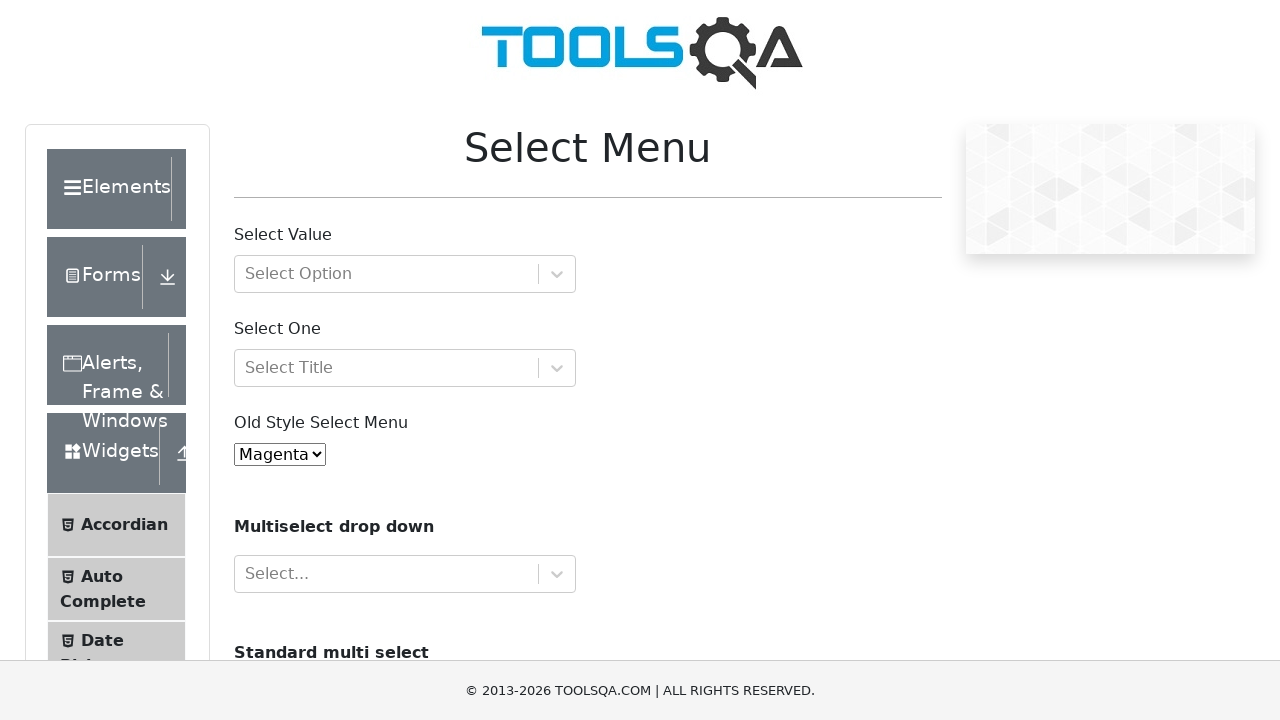

Printed selected option text to console
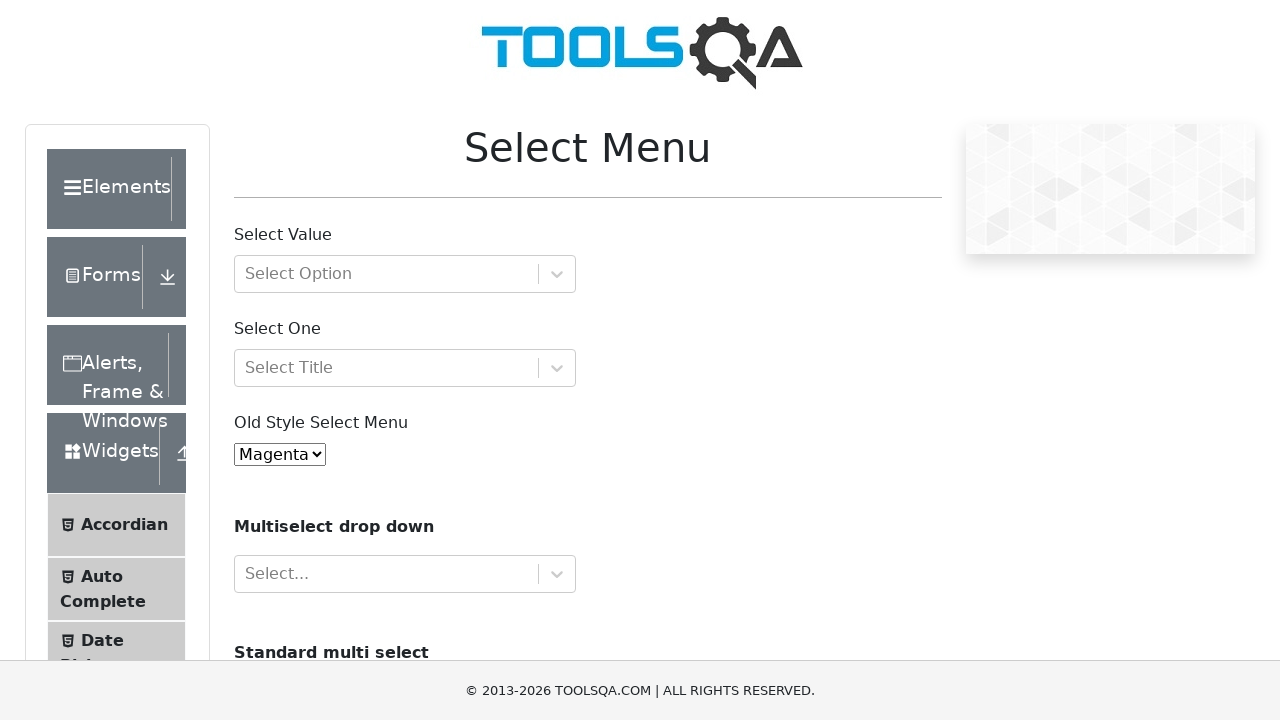

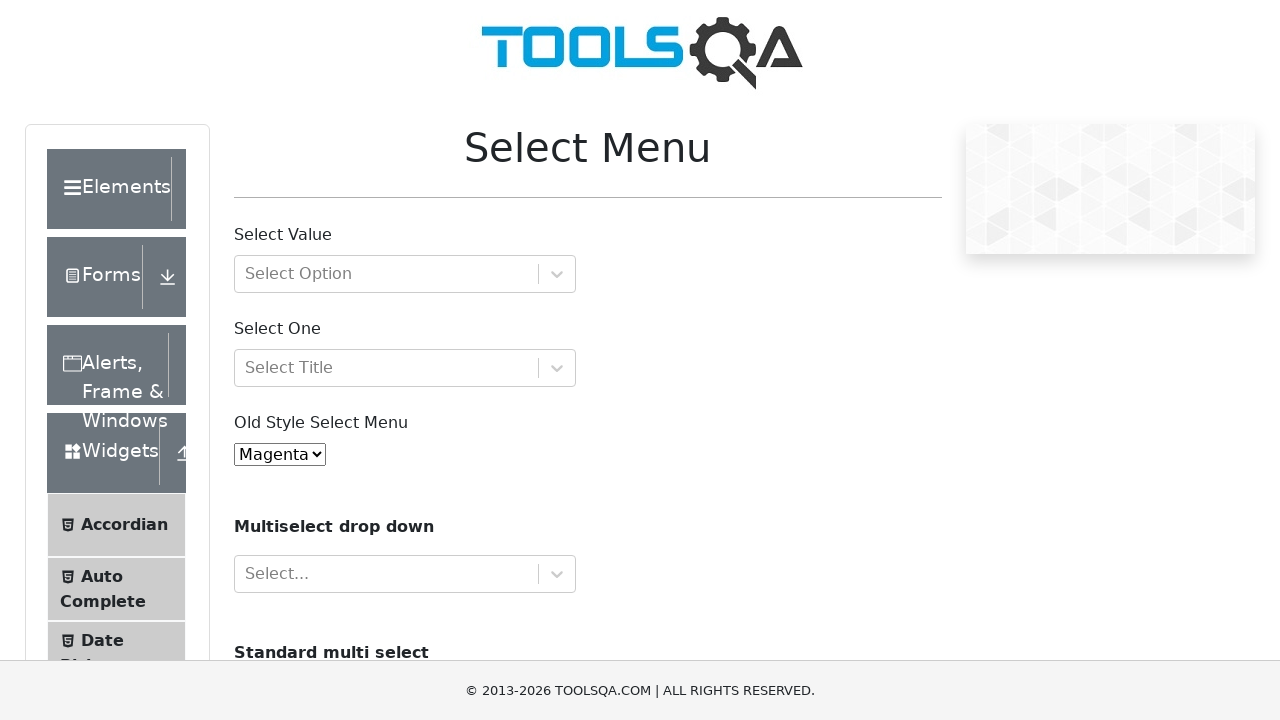